Tests jQuery UI slider functionality by dragging the slider handle to a new position

Starting URL: https://jqueryui.com/slider/

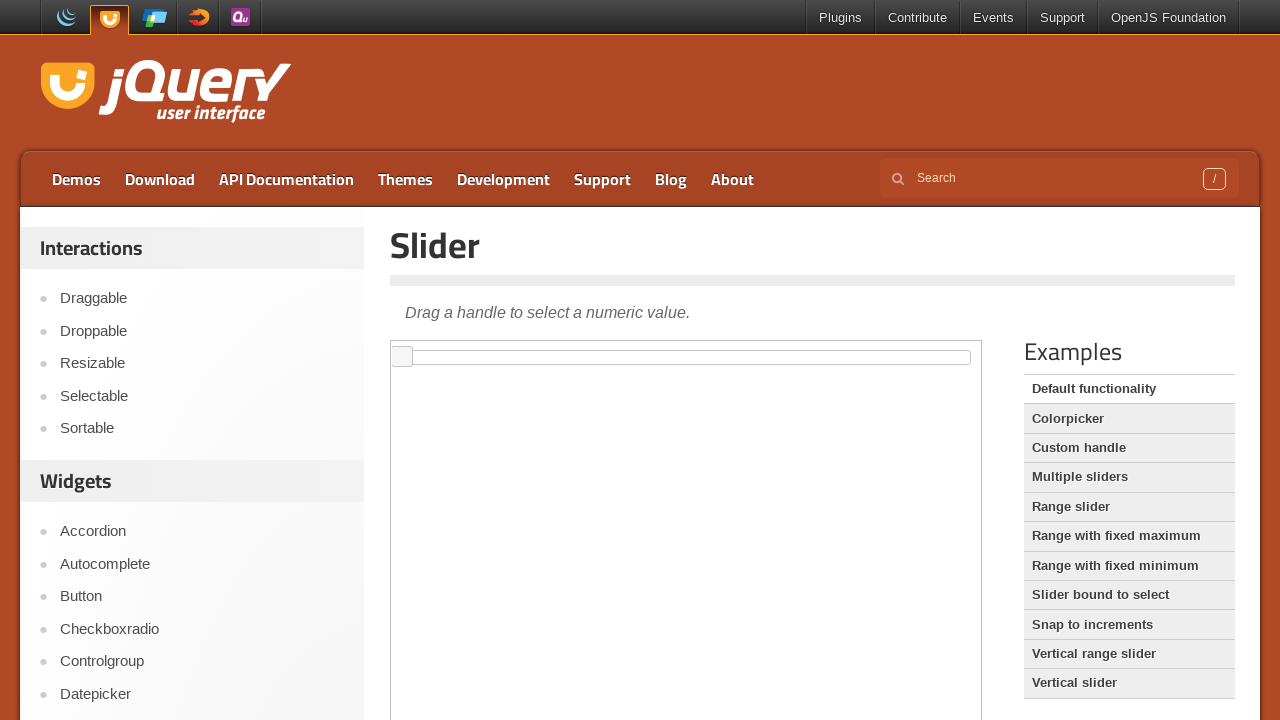

Located the iframe containing the jQuery UI slider
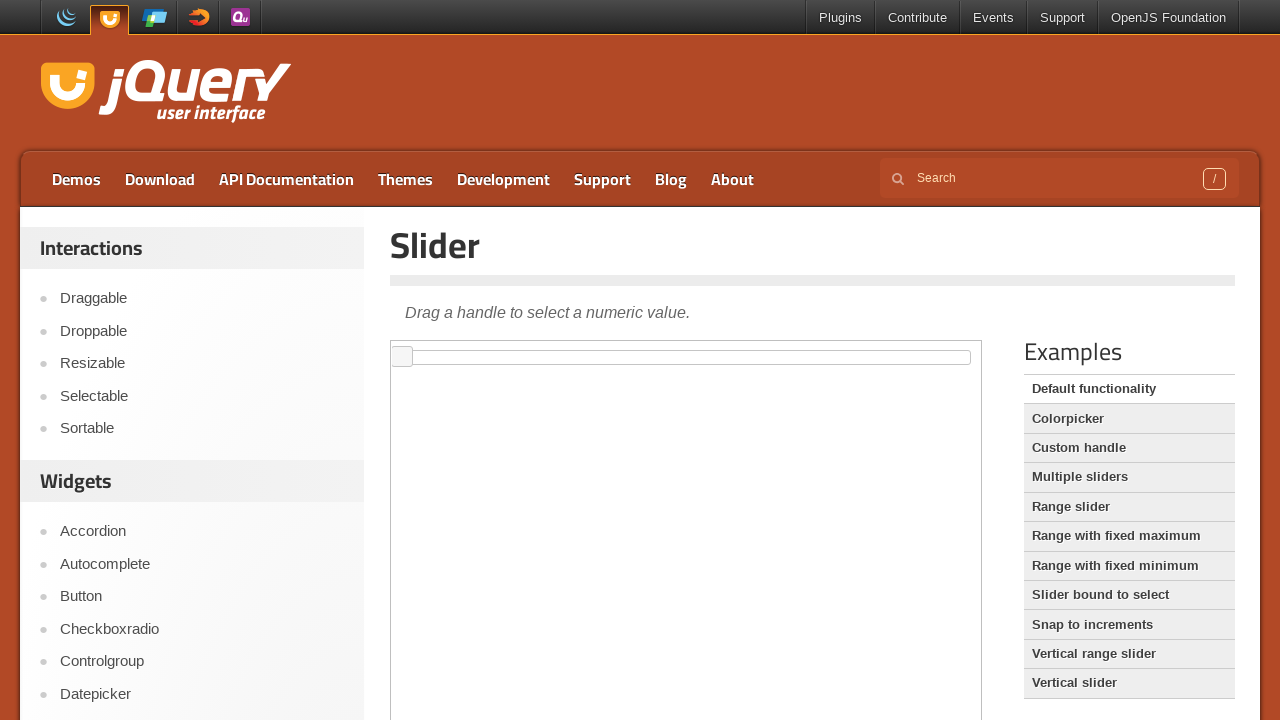

Located the slider handle element
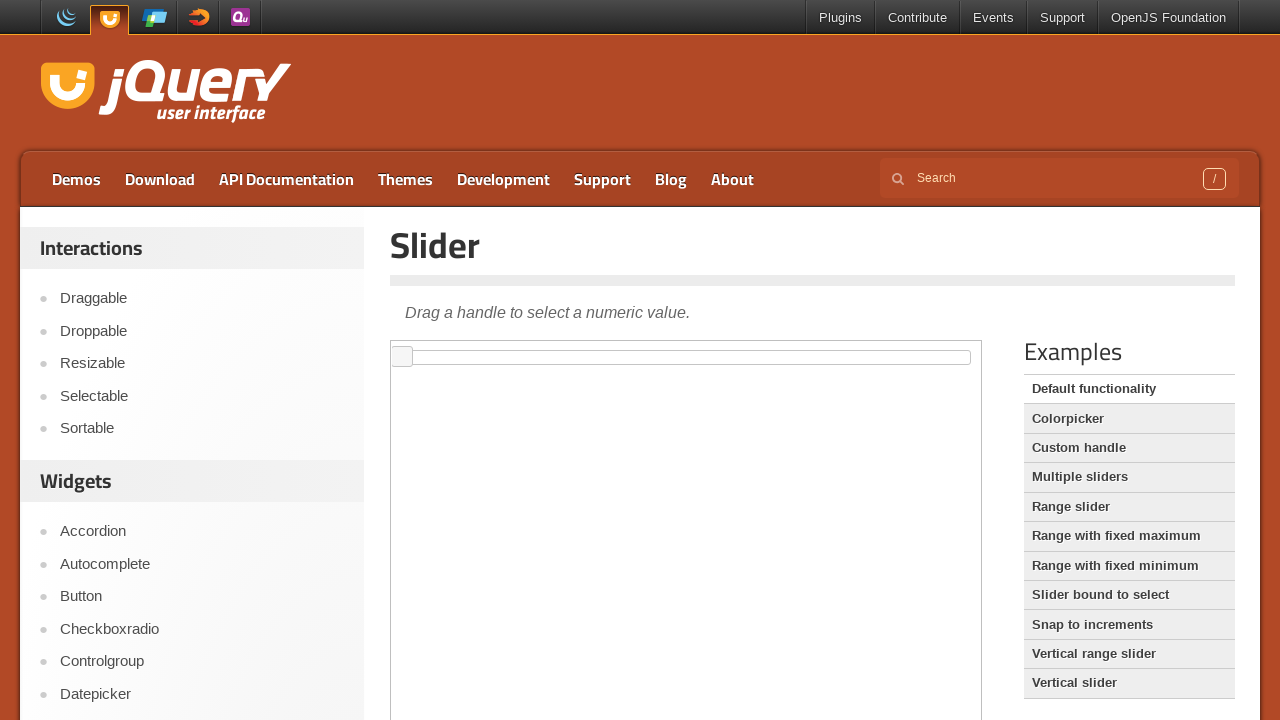

Dragged the slider handle 300 pixels to the right at (693, 347)
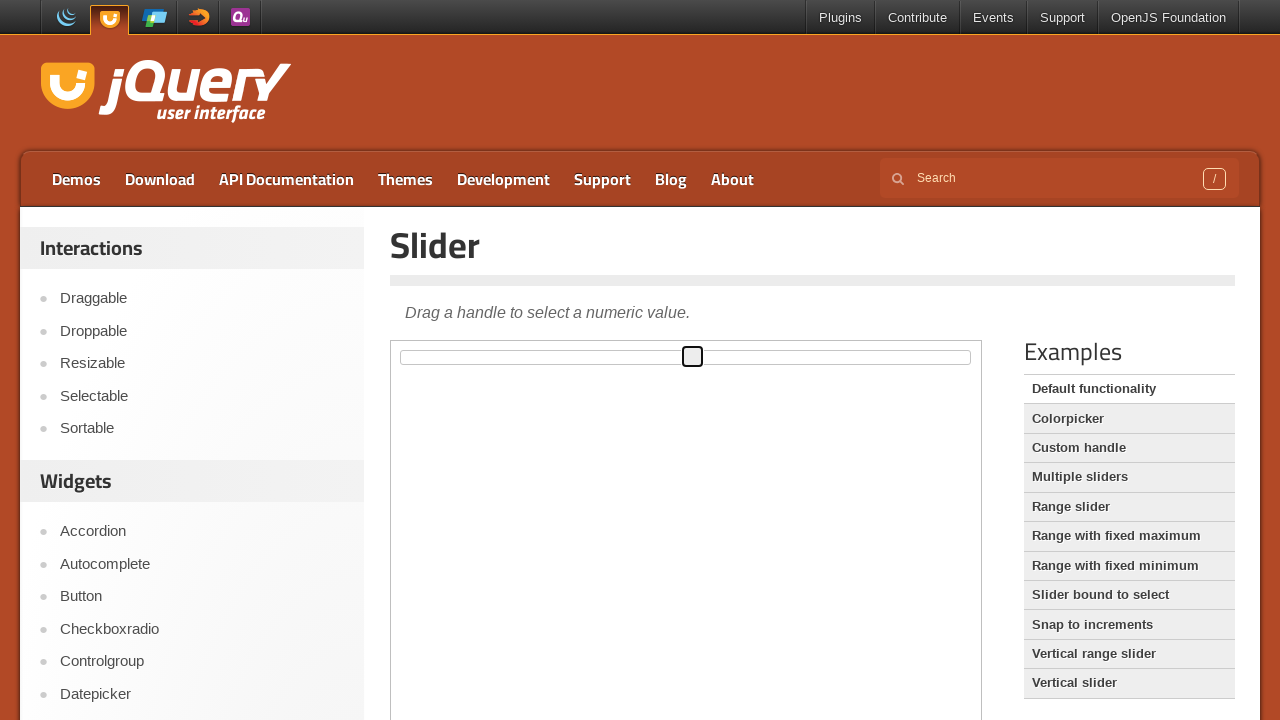

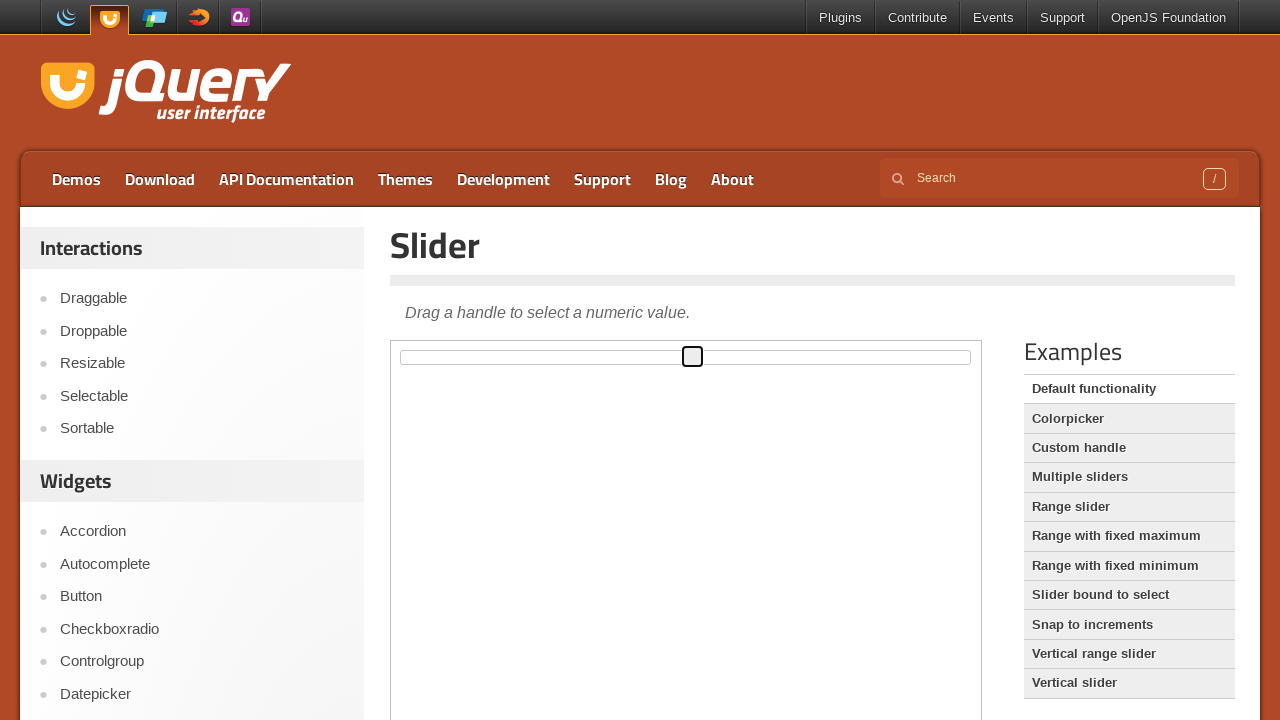